Tests the GreenKart shopping site by searching for products containing "ca", verifying the filtered results count, adding multiple items to the cart (including one containing "Cashews"), and verifying the brand logo text displays "GREENKART".

Starting URL: https://rahulshettyacademy.com/seleniumPractise/#/

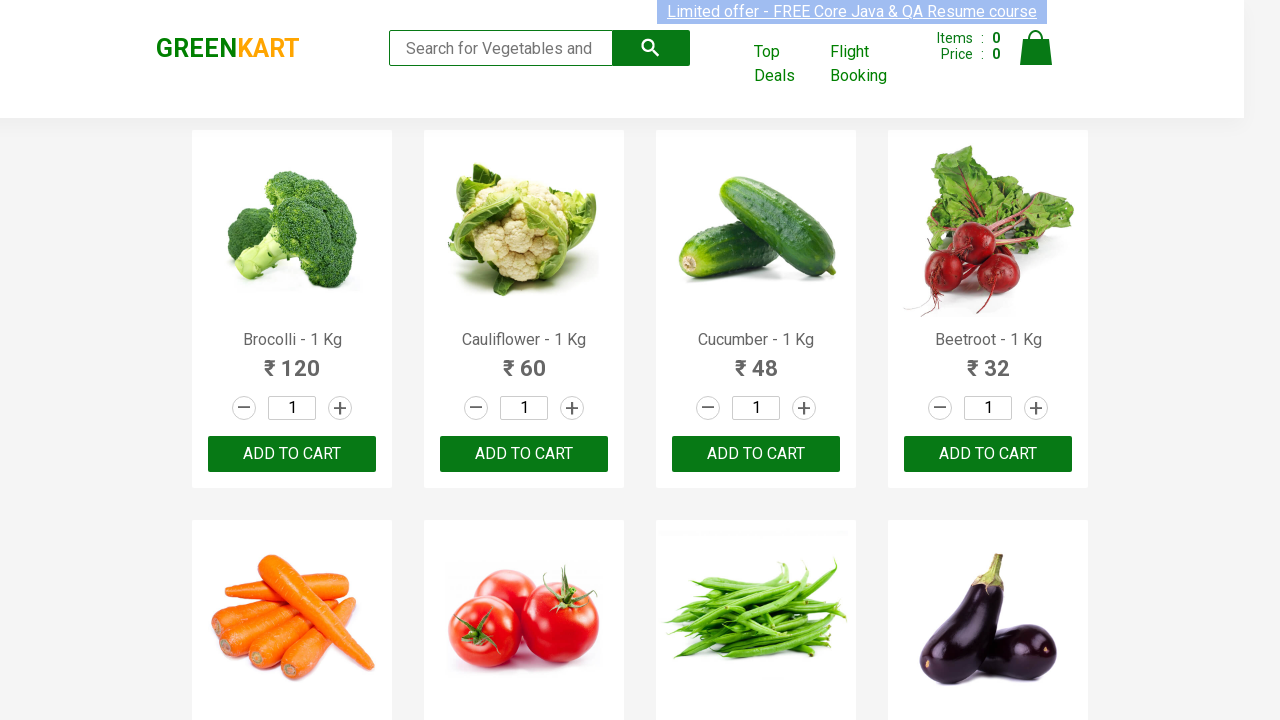

Typed 'ca' in search box to filter products on .search-keyword
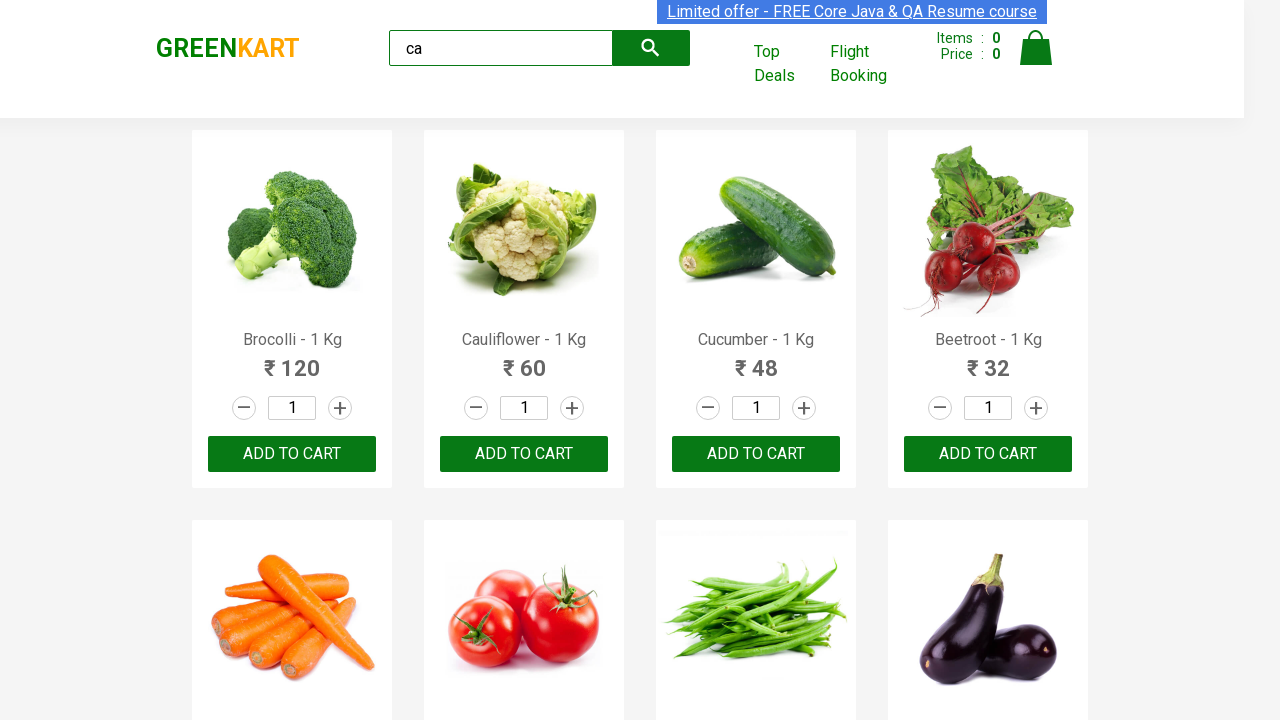

Waited 2 seconds for products to filter
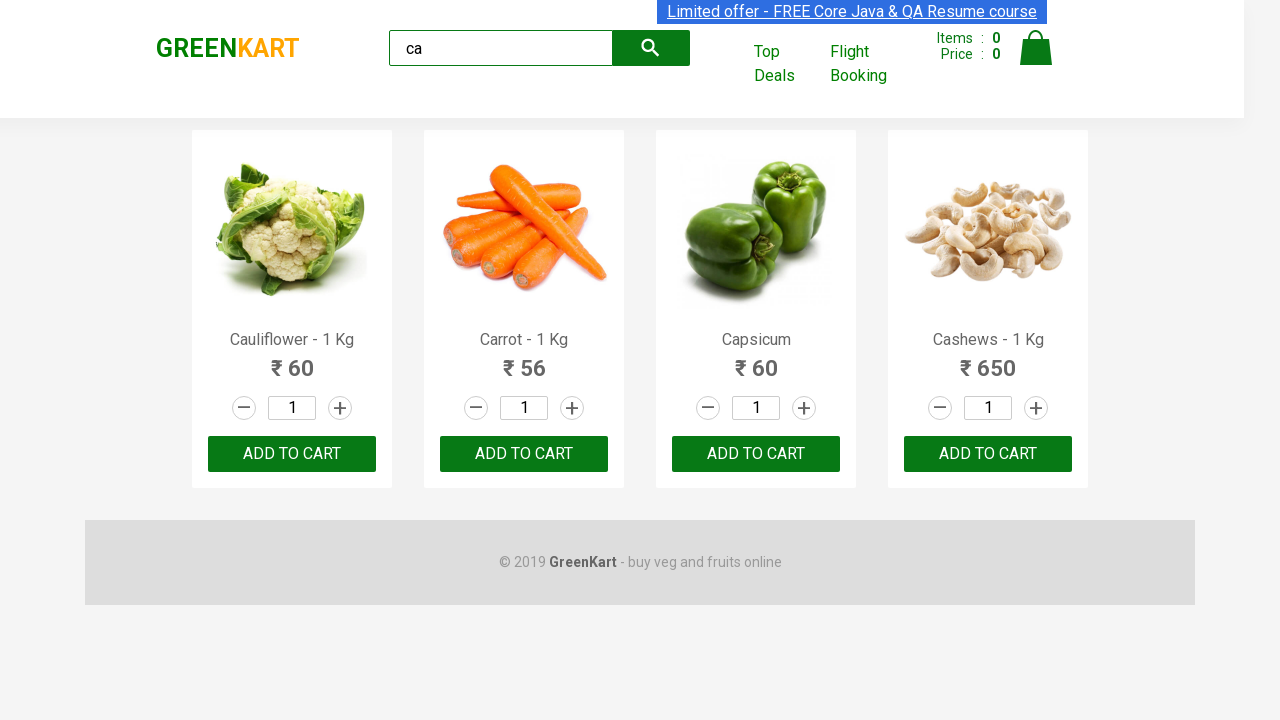

Verified filtered products appeared on page
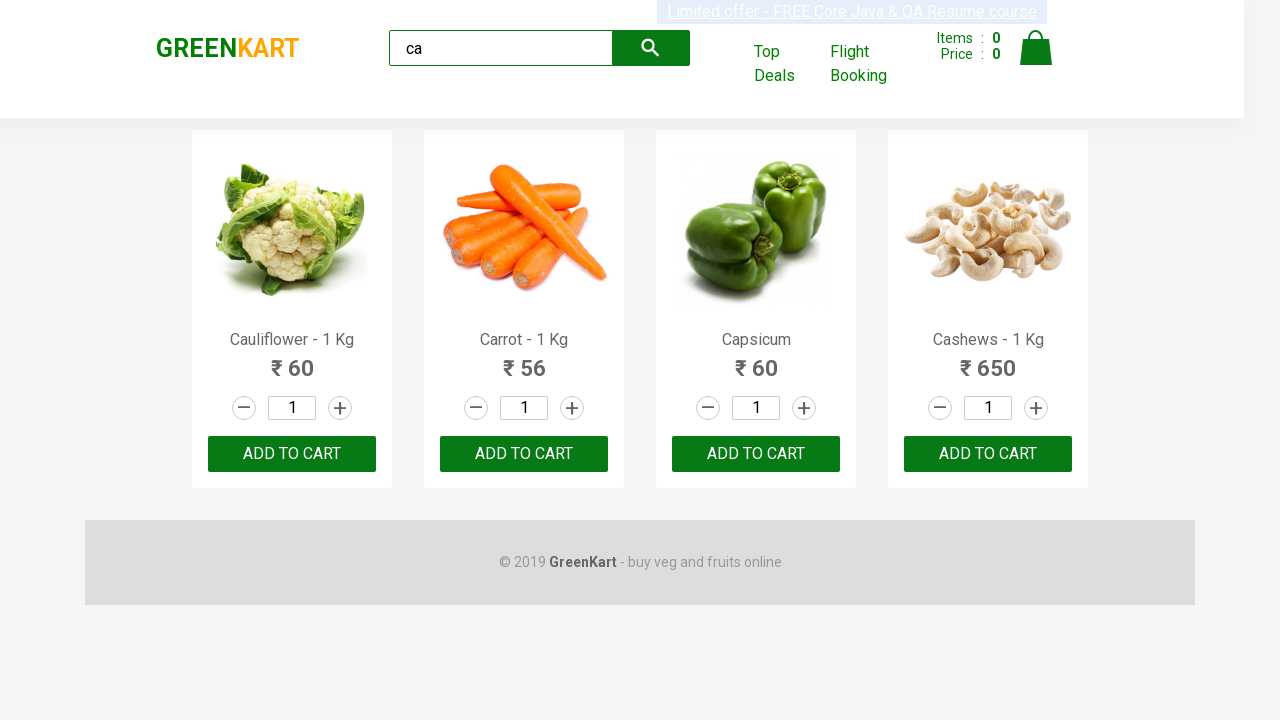

Clicked add to cart button on 3rd product at (756, 454) on :nth-child(3) > .product-action > button
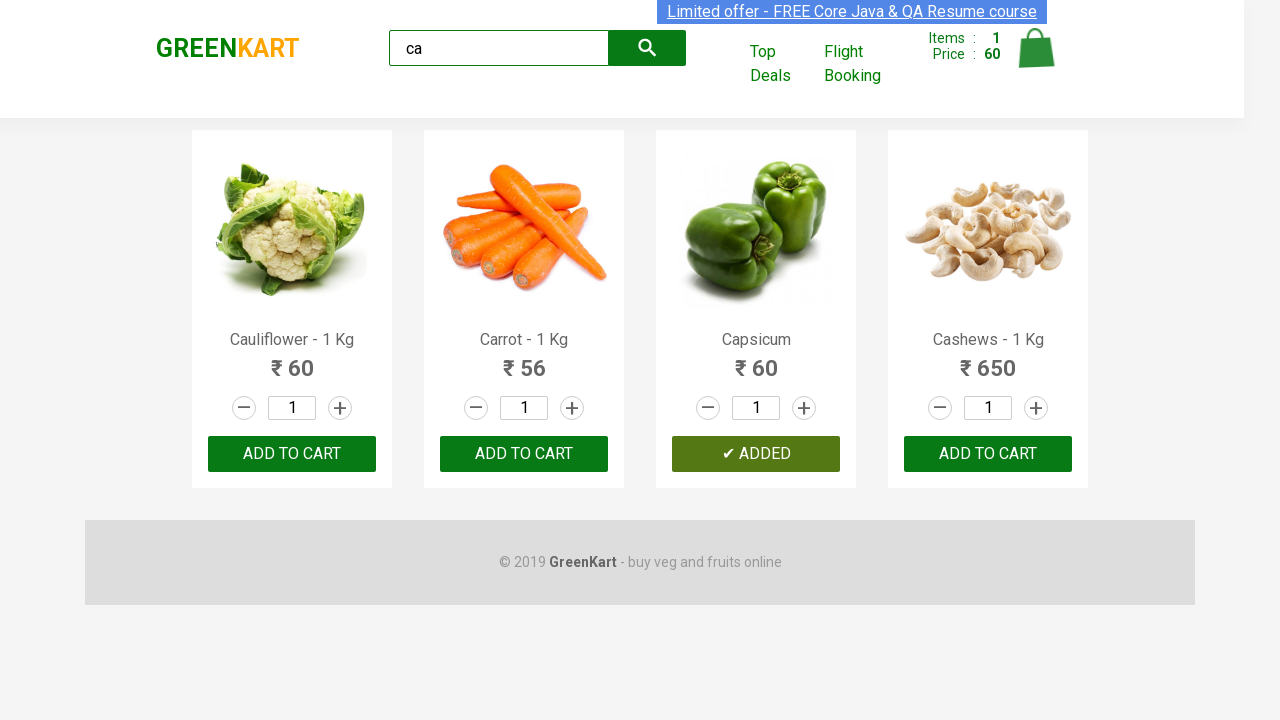

Clicked ADD TO CART button on 3rd visible product at (756, 454) on .products .product >> nth=2 >> text=ADD TO CART
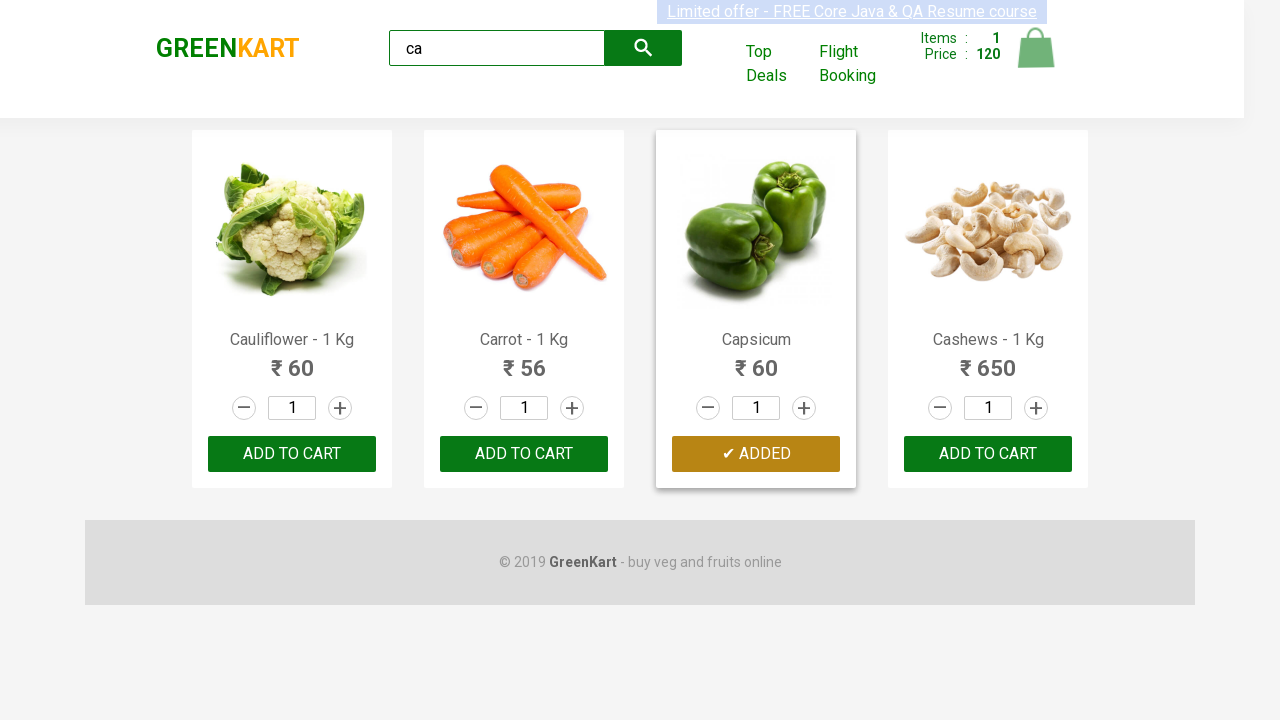

Found 4 filtered products on page
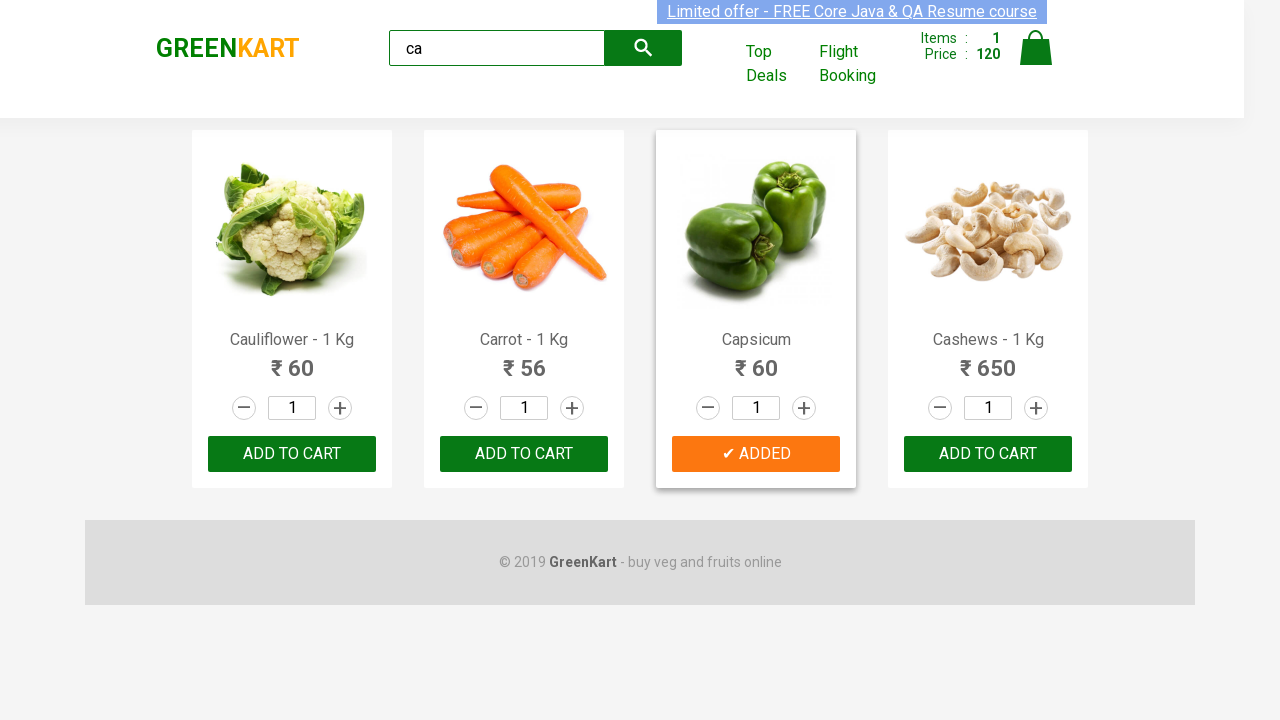

Found and clicked add to cart button for Cashews product at index 3 at (988, 454) on .products .product >> nth=3 >> button
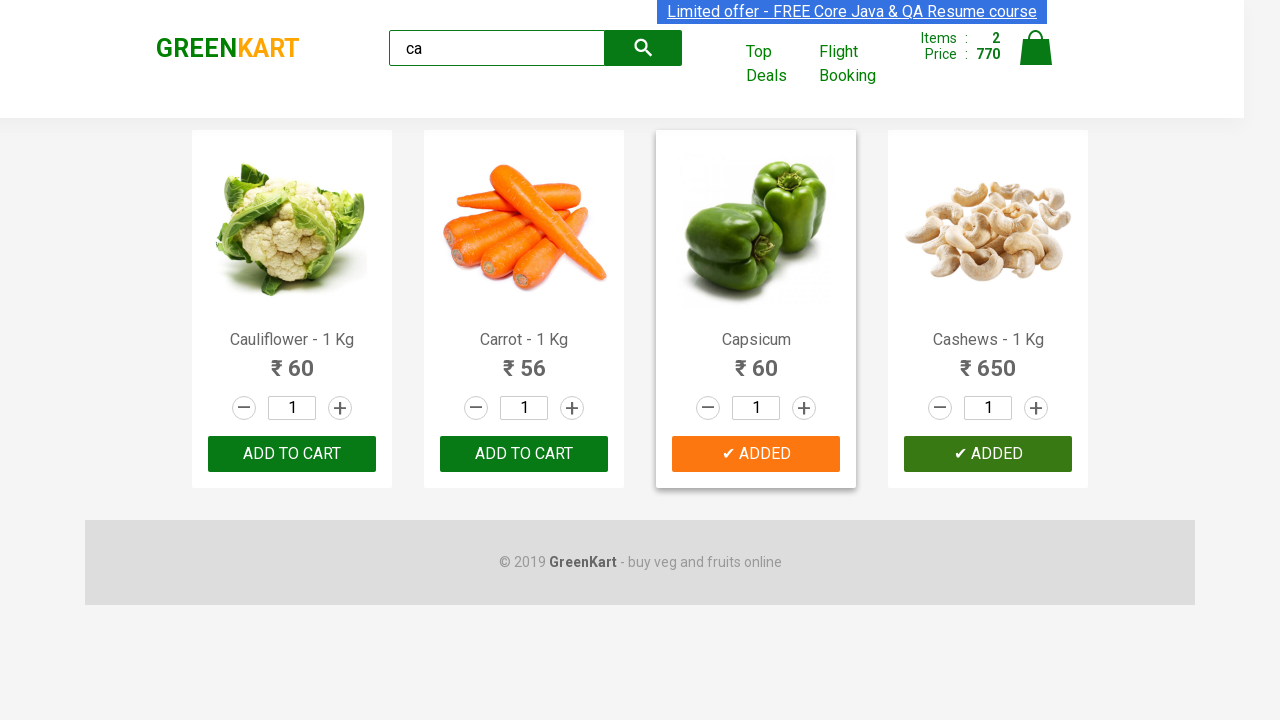

Brand logo element loaded on page
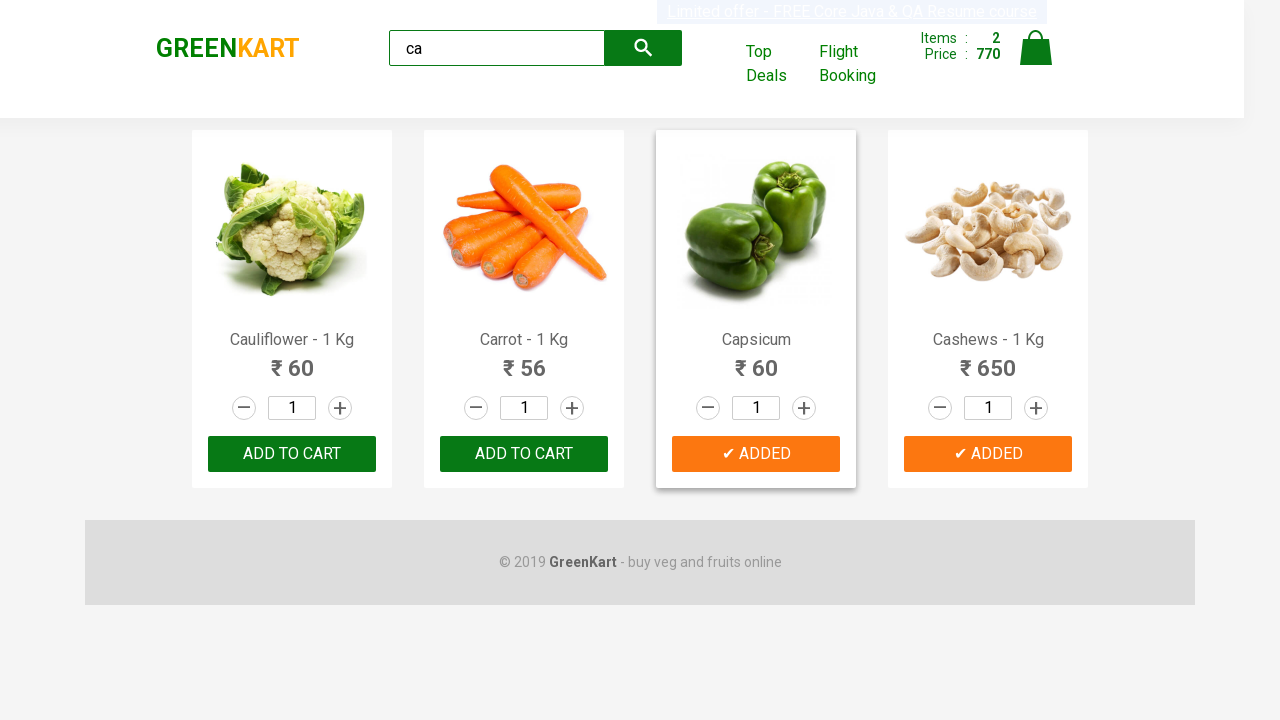

Verified brand logo displays 'GREENKART' text
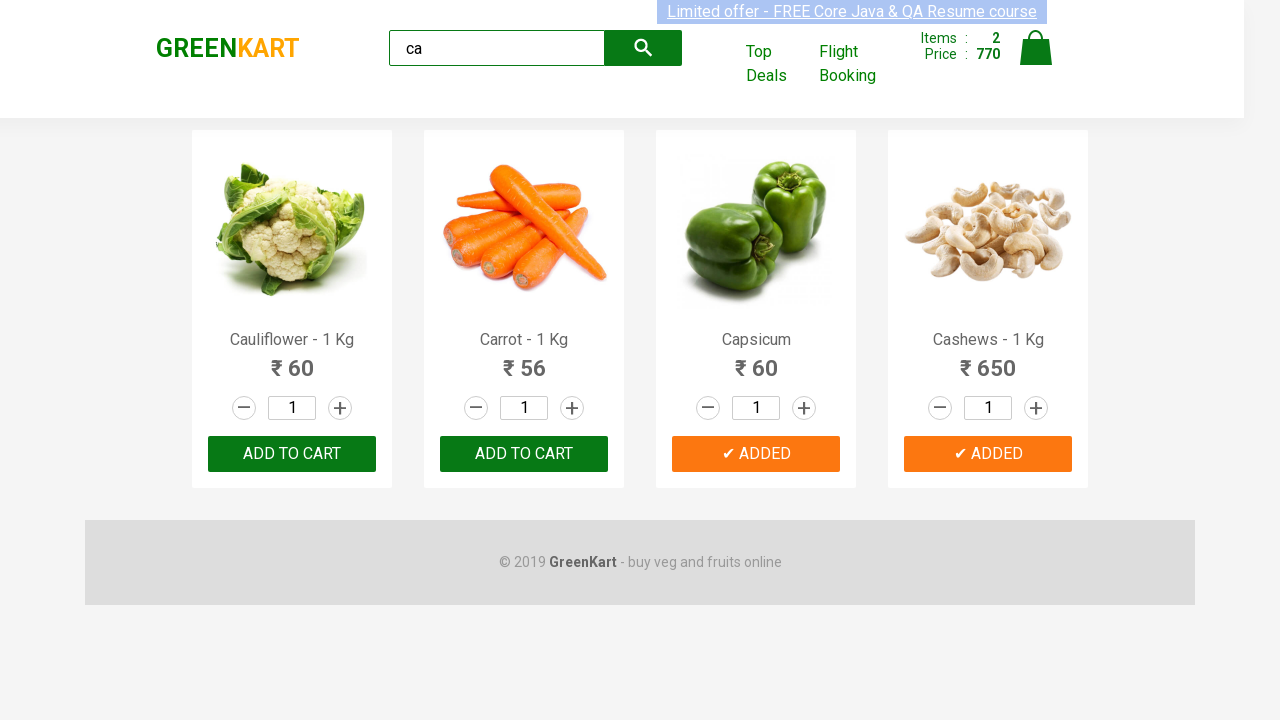

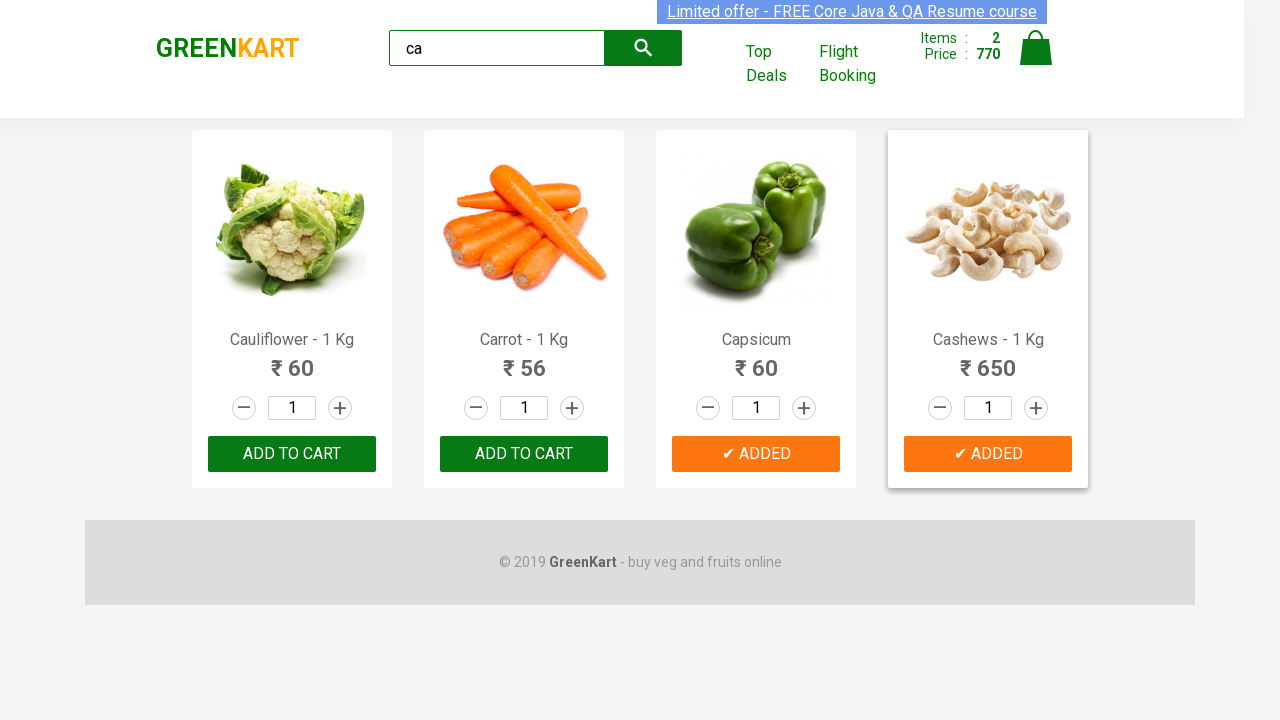